Tests drag and drop functionality by dragging a small box into a big box and verifying the drop was successful

Starting URL: https://atidcollege.co.il/Xamples/ex_actions.html

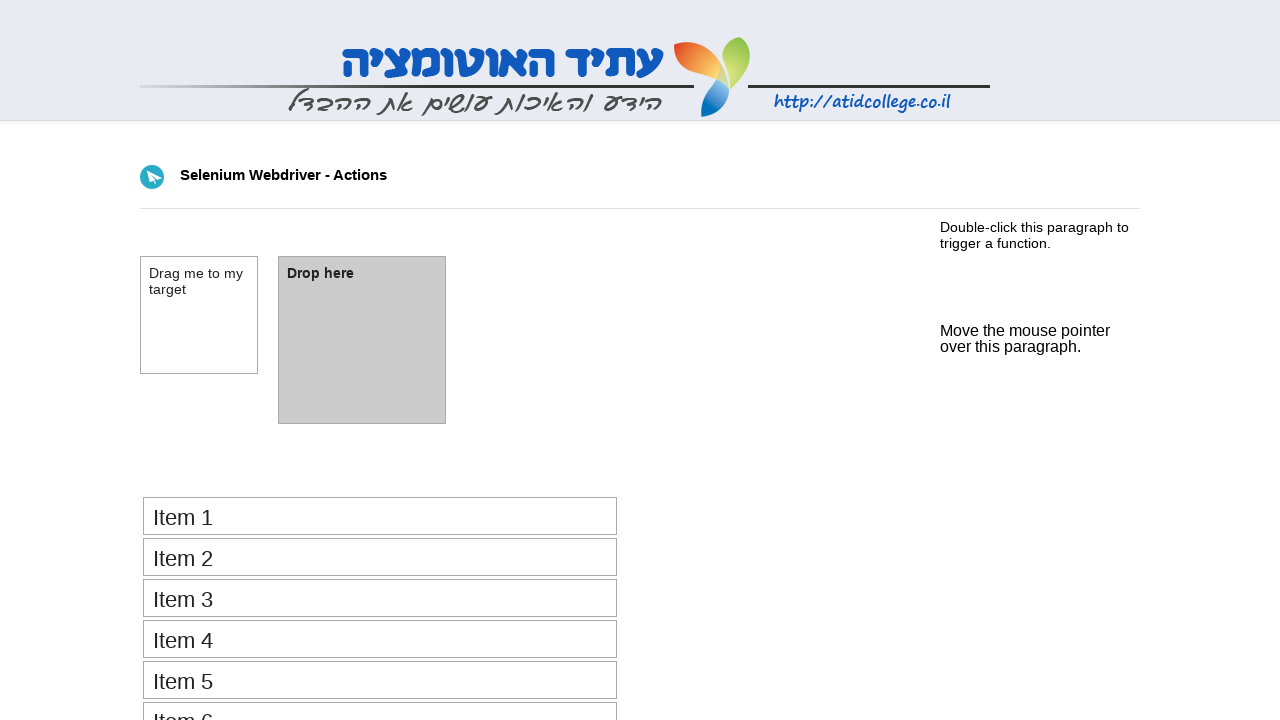

Navigated to drag and drop test page
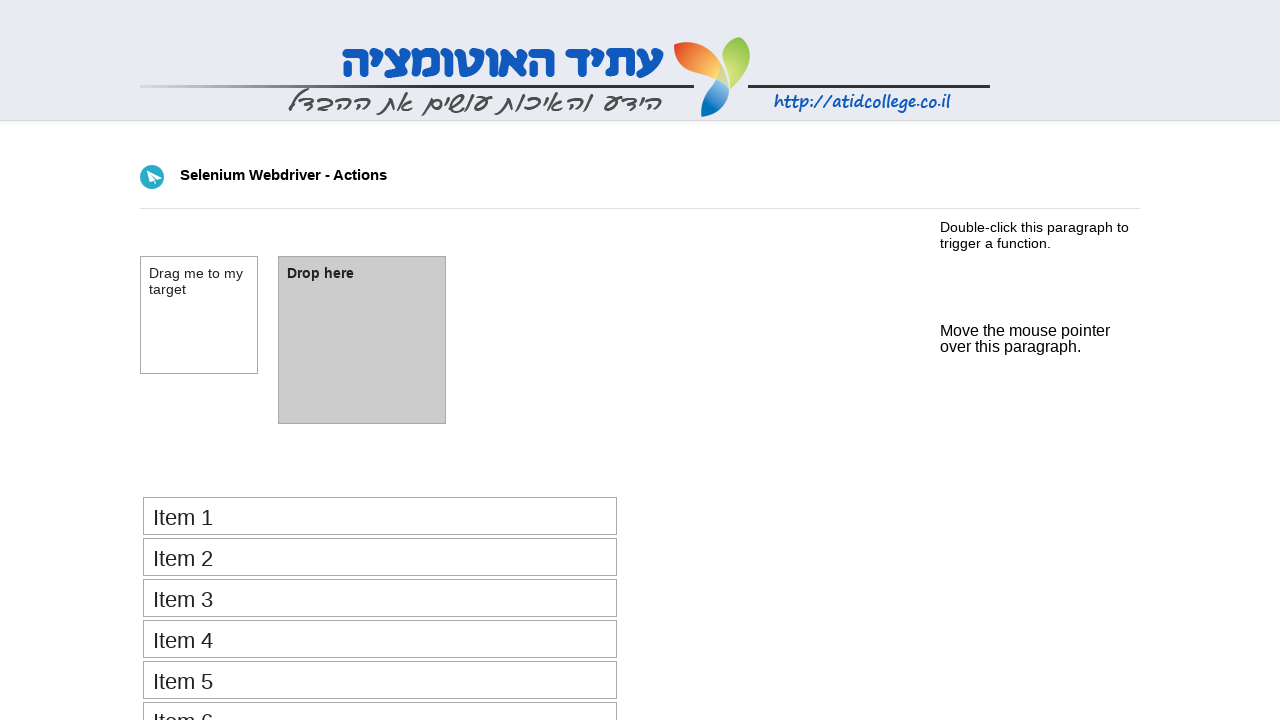

Located draggable element
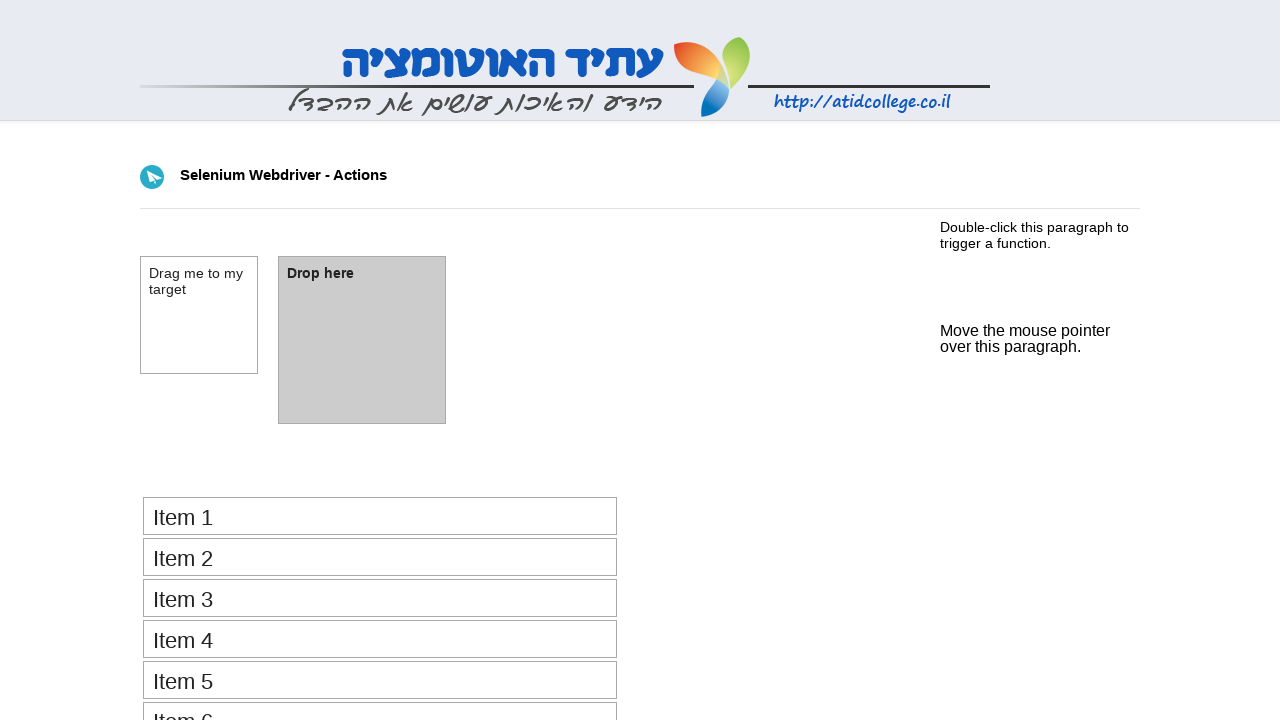

Located droppable element
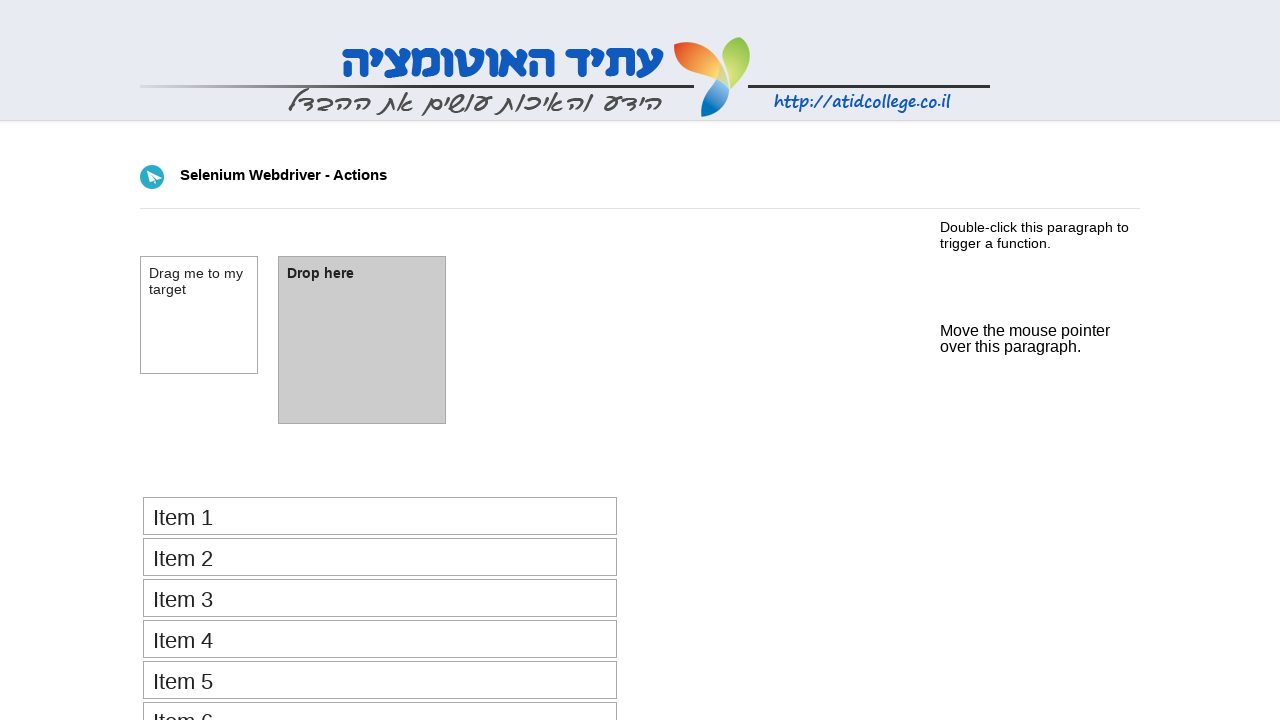

Dragged small box into big box at (362, 340)
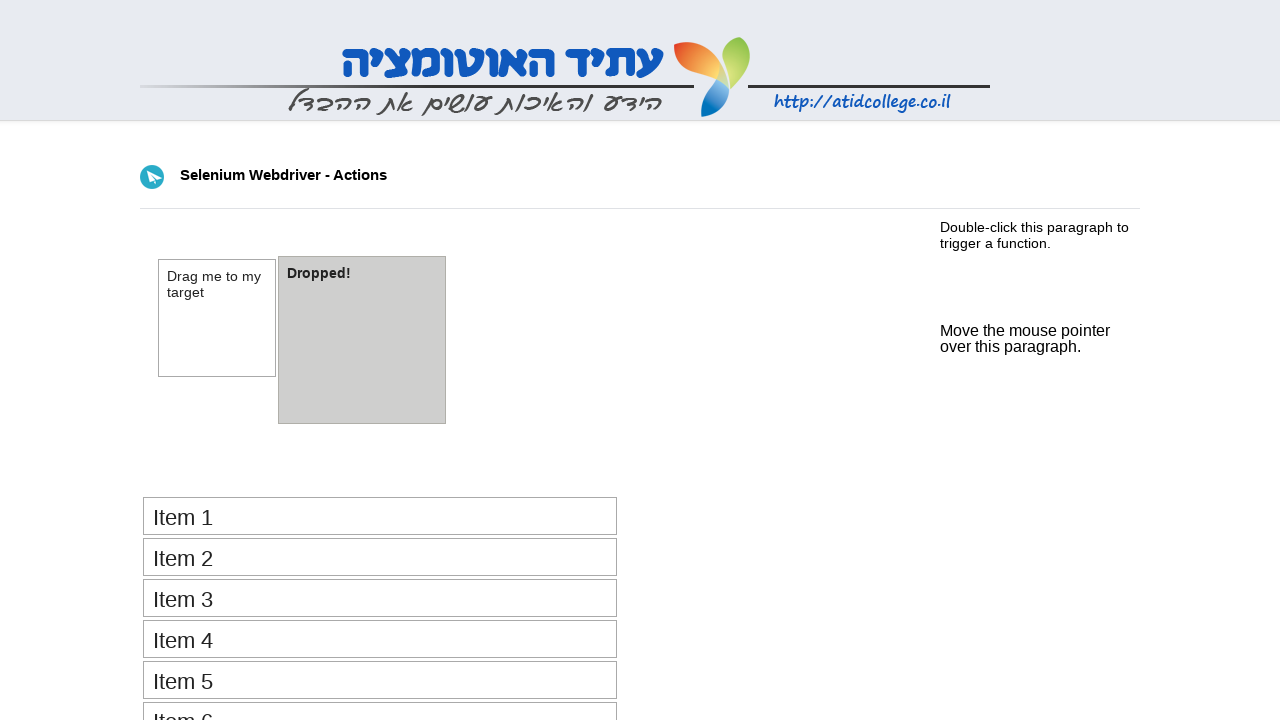

Verified drop was successful - element now visible in droppable area
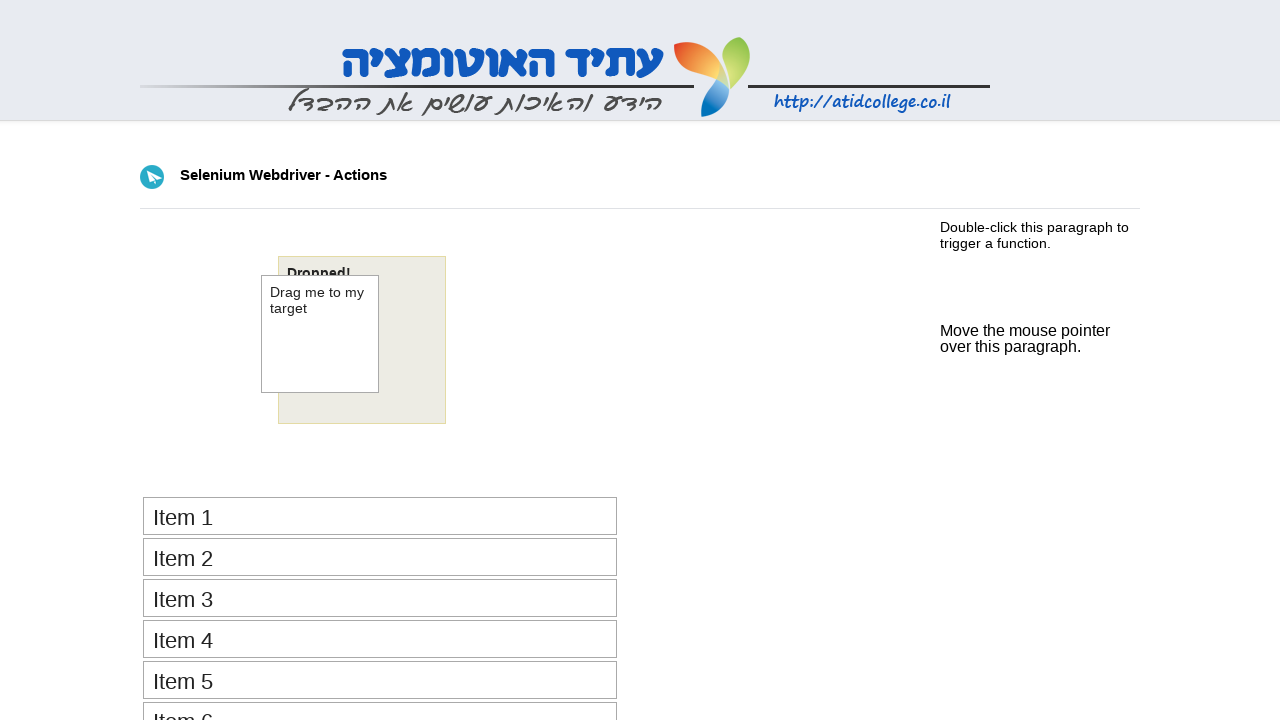

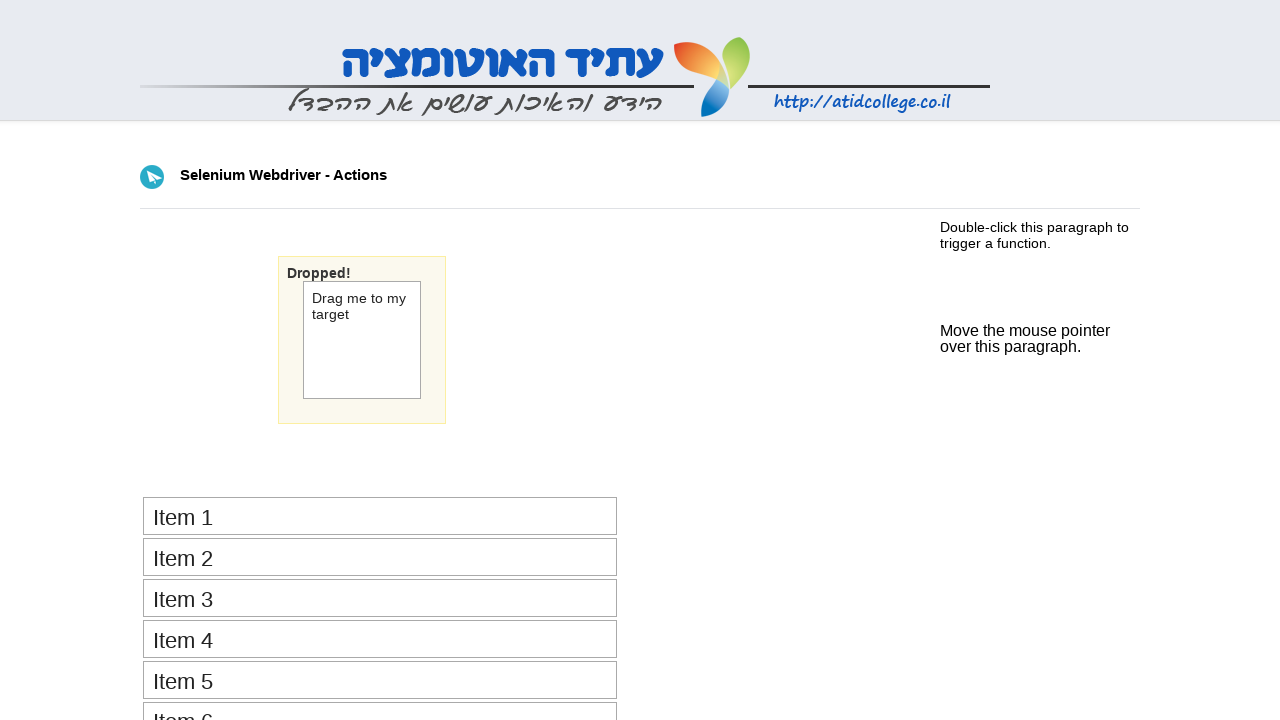